Tests minimal registration by filling required fields and submitting the form, then verifying the confirmation dialog shows correct data

Starting URL: https://demoqa.com/automation-practice-form

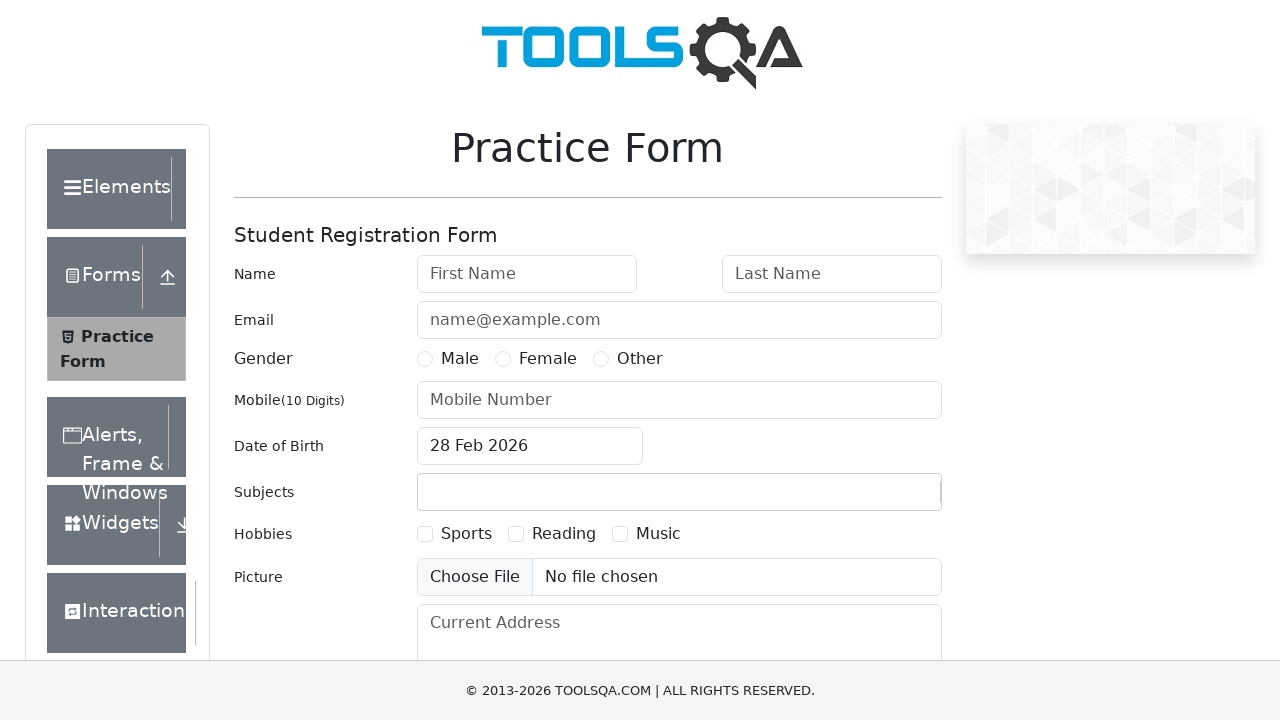

Filled first name field with 'Michael' on #firstName
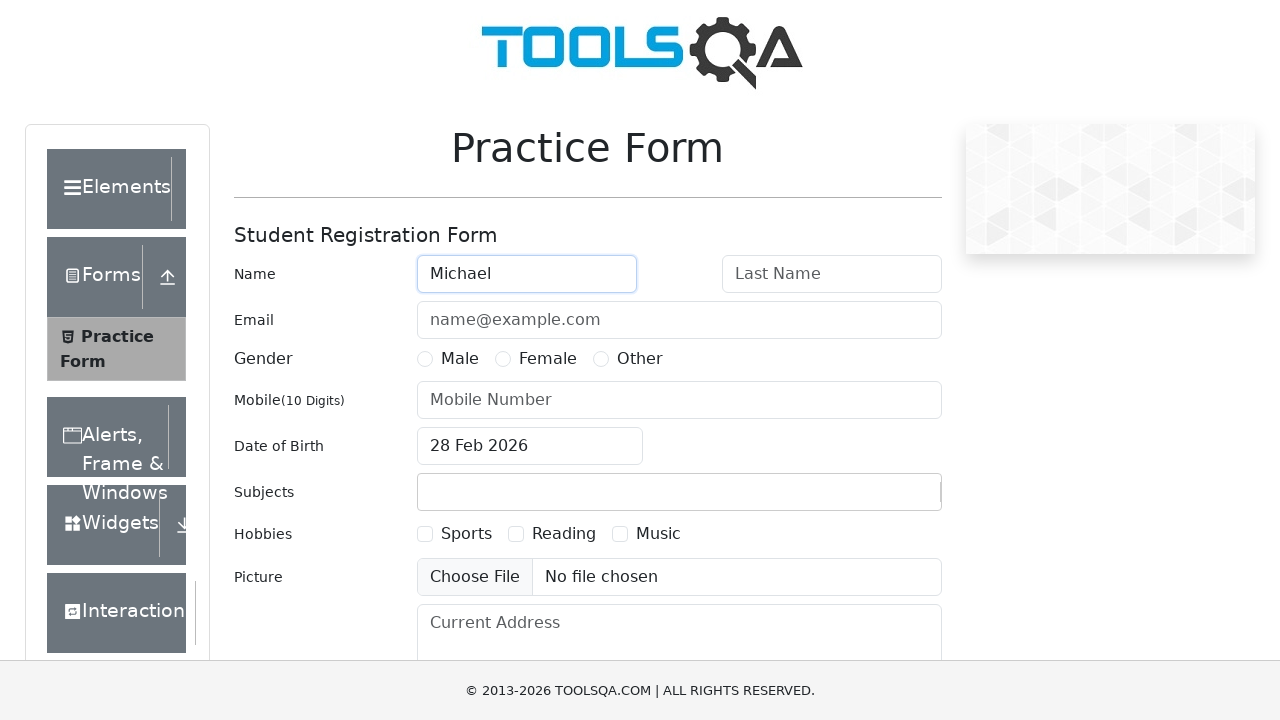

Filled last name field with 'Johnson' on #lastName
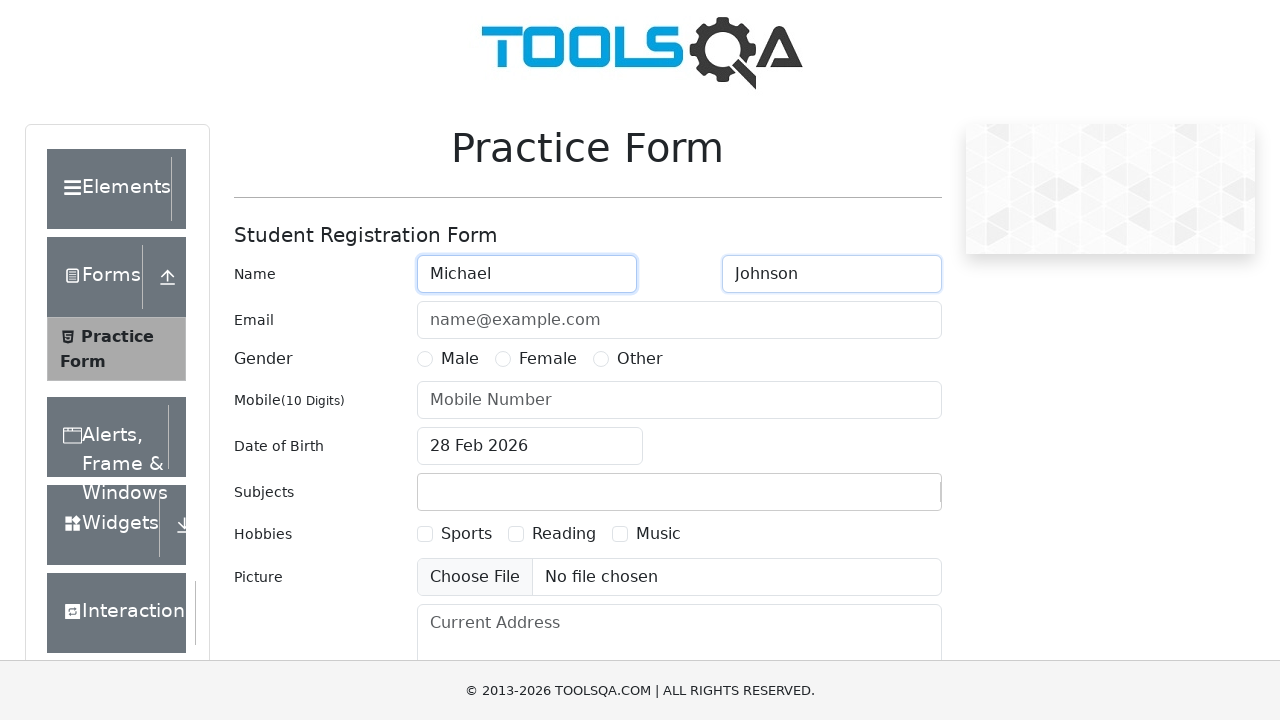

Filled mobile number field with '5551234567' on #userNumber
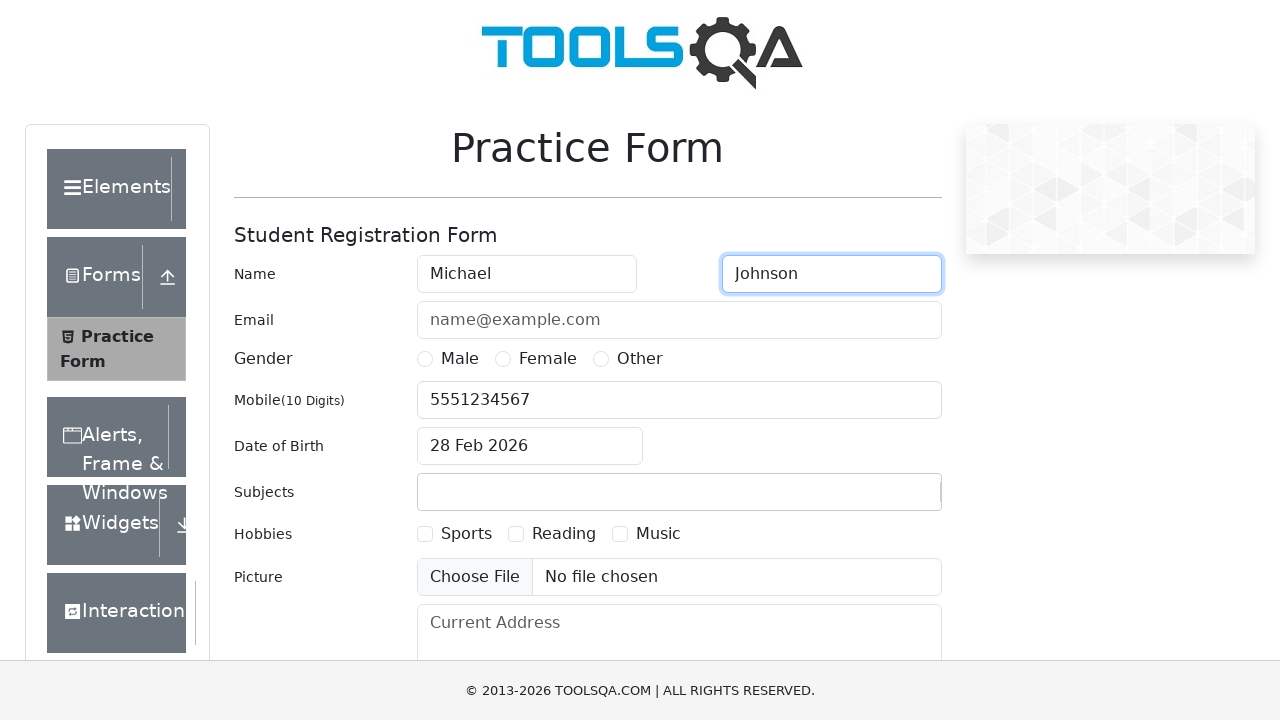

Selected 'Male' gender option at (460, 359) on xpath=//label[contains(text(),'Male')]
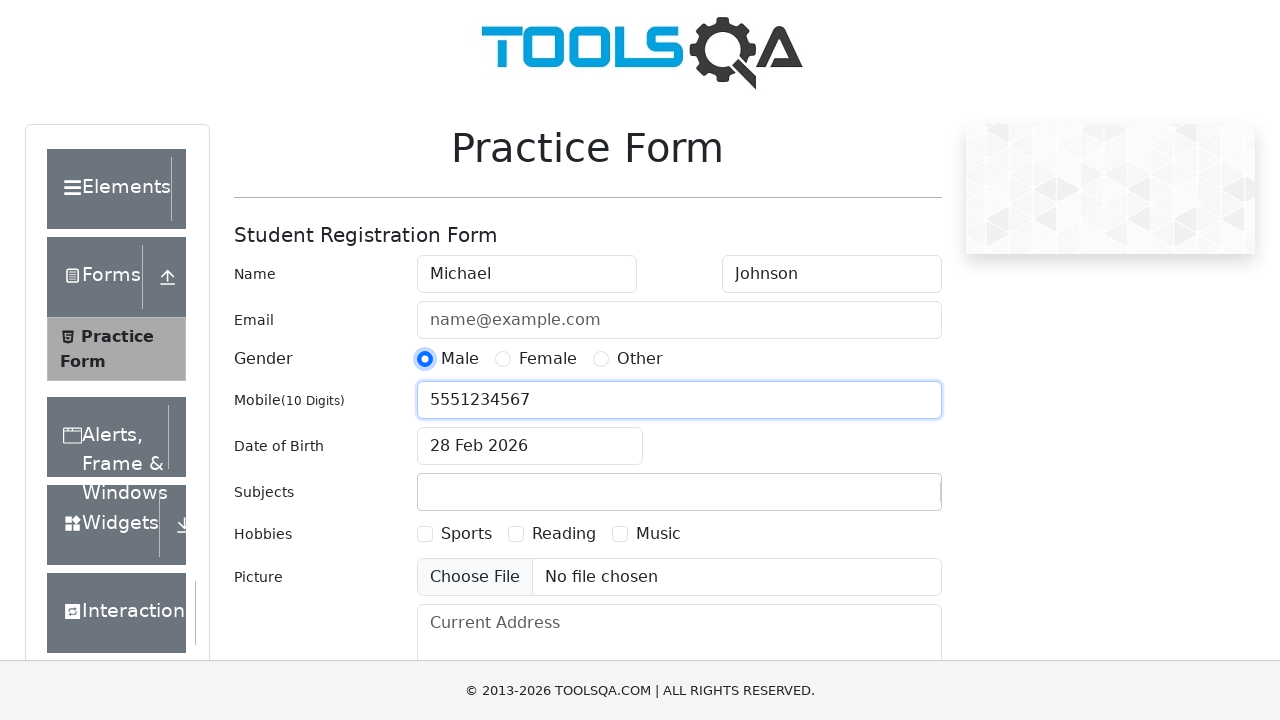

Clicked submit button to register at (885, 499) on #submit
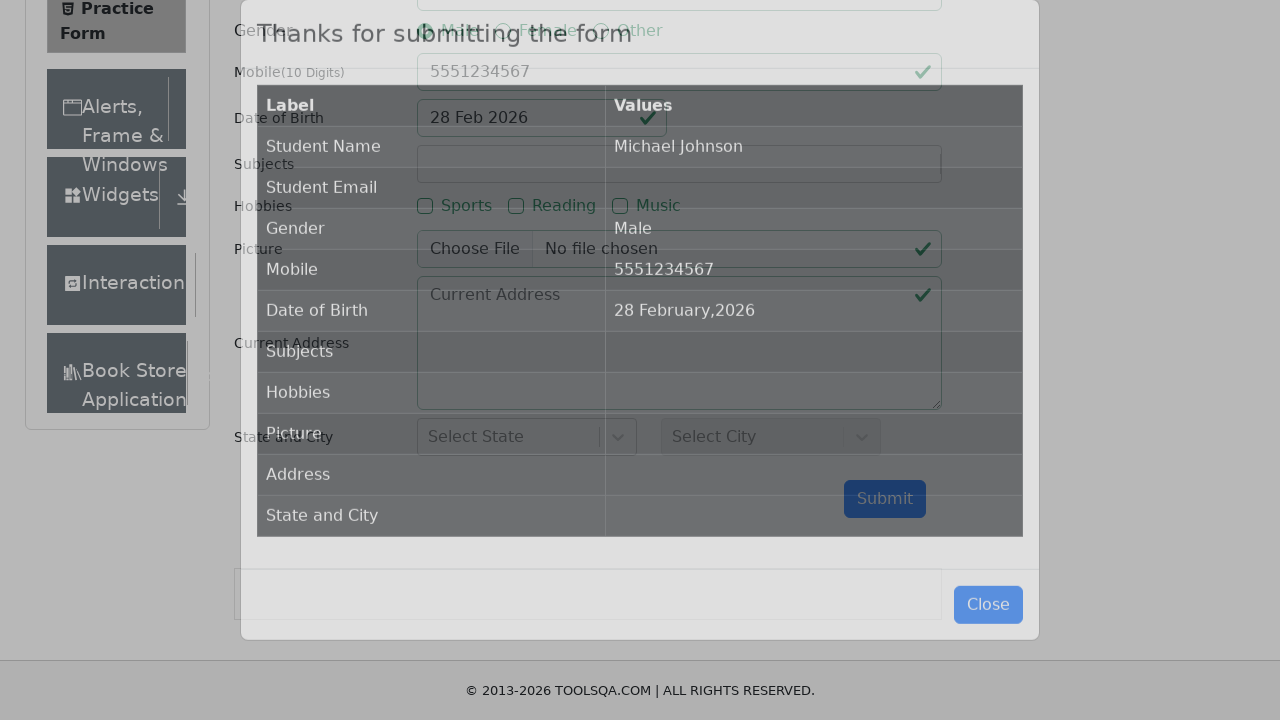

Confirmation dialog appeared
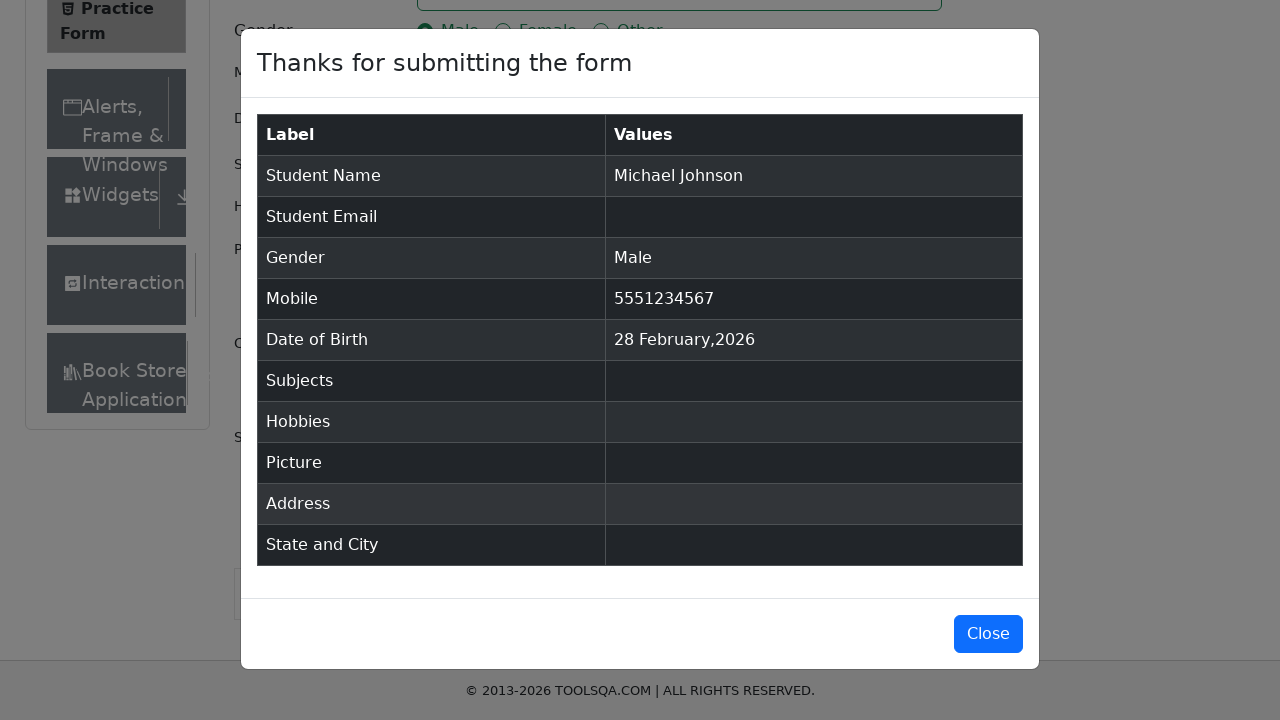

Retrieved student name from confirmation dialog
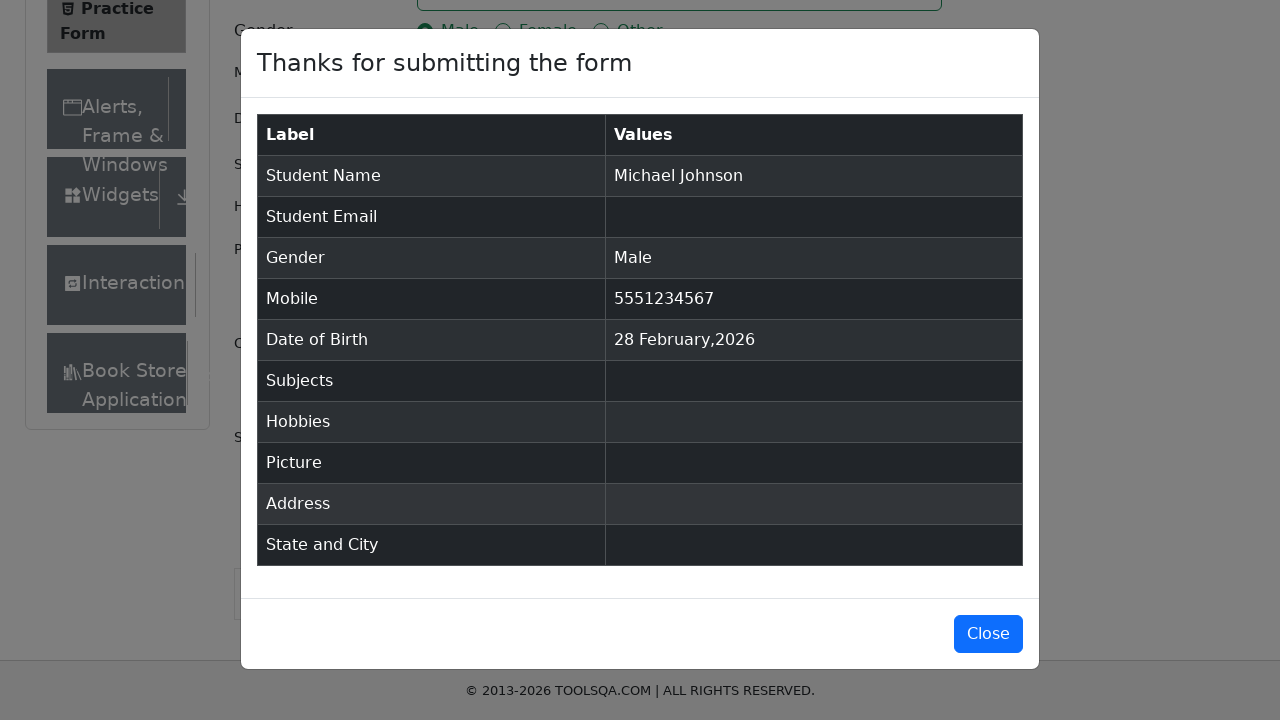

Verified student name is 'Michael Johnson'
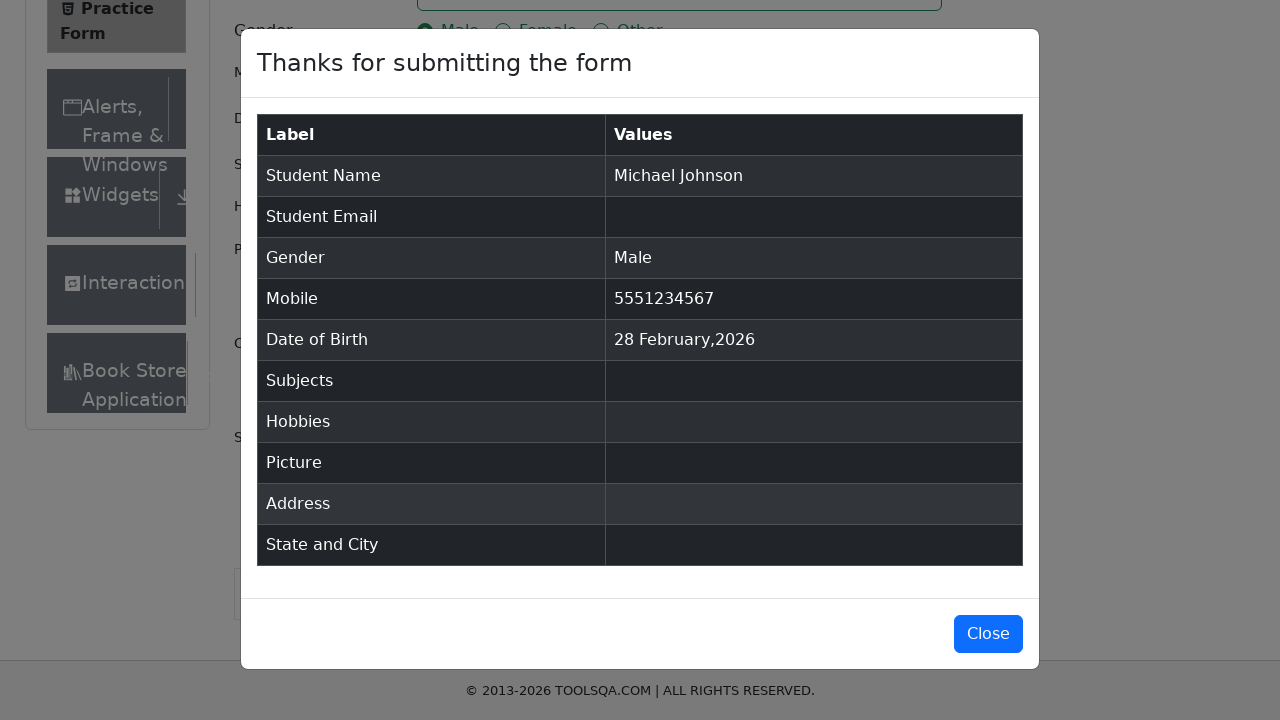

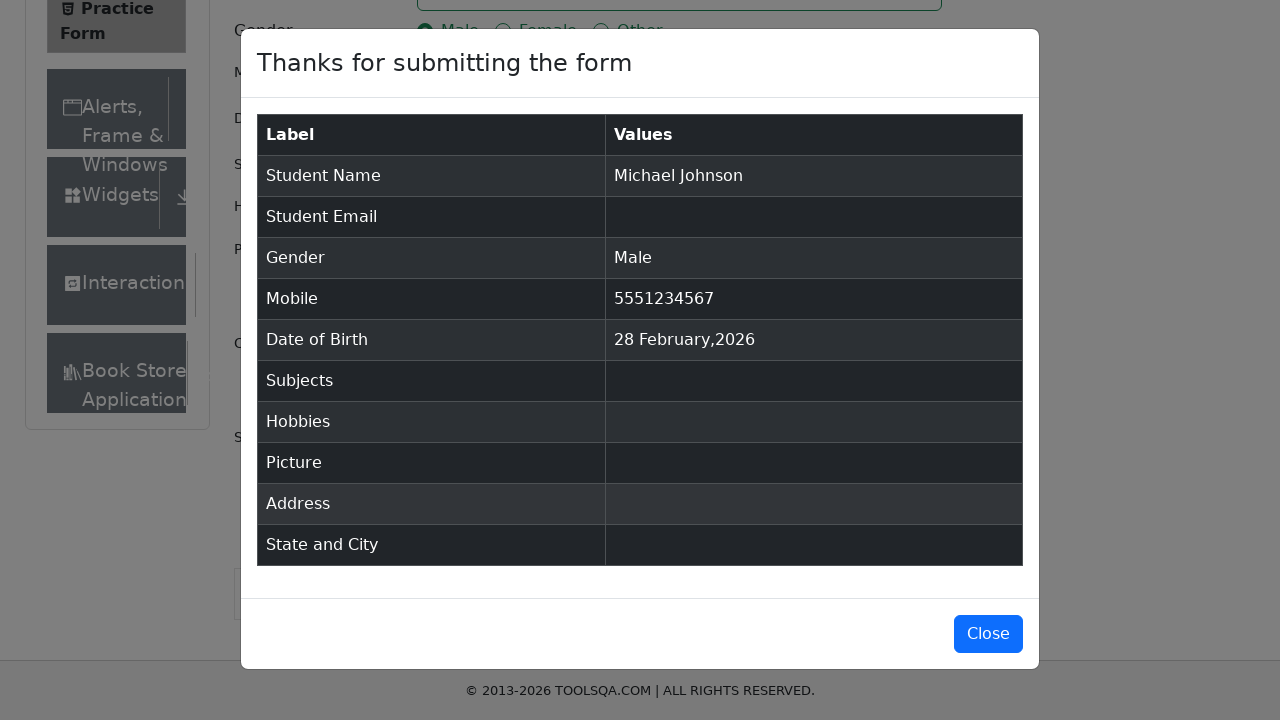